Navigates to the OrangeHRM demo login page and verifies the page loads successfully.

Starting URL: https://opensource-demo.orangehrmlive.com/web/index.php/auth/login

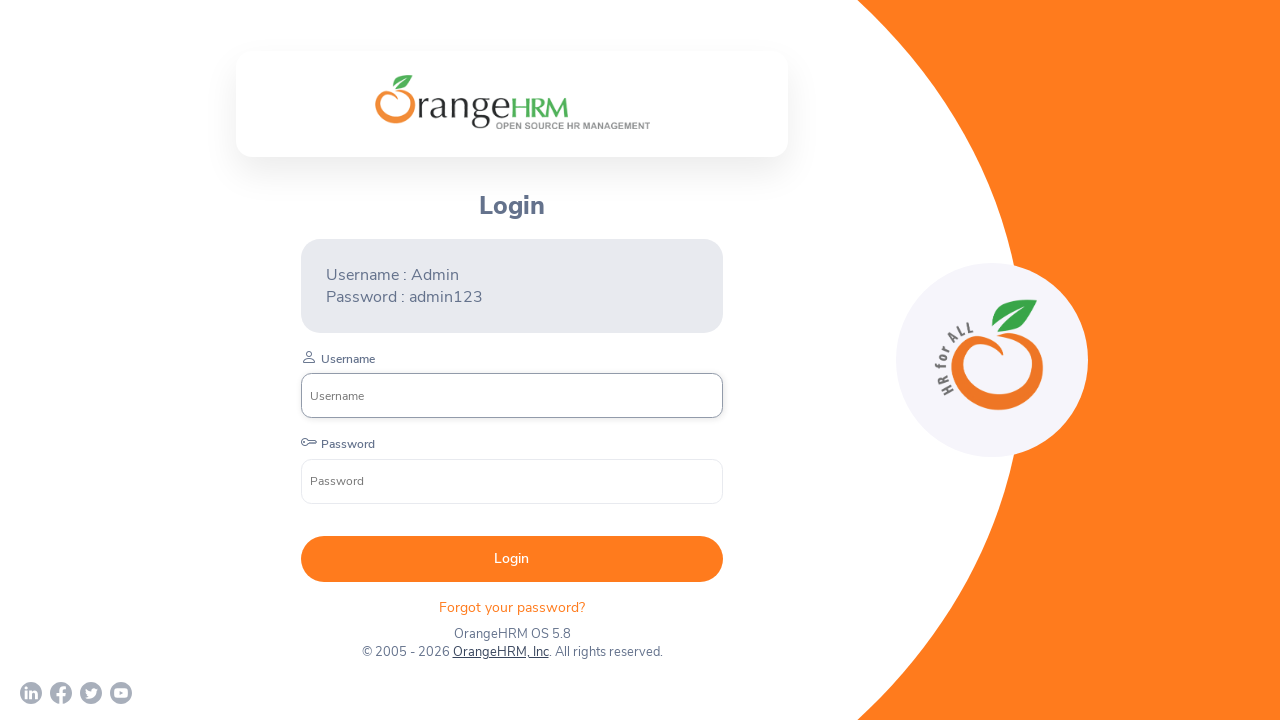

OrangeHRM login page loaded and username input field is visible
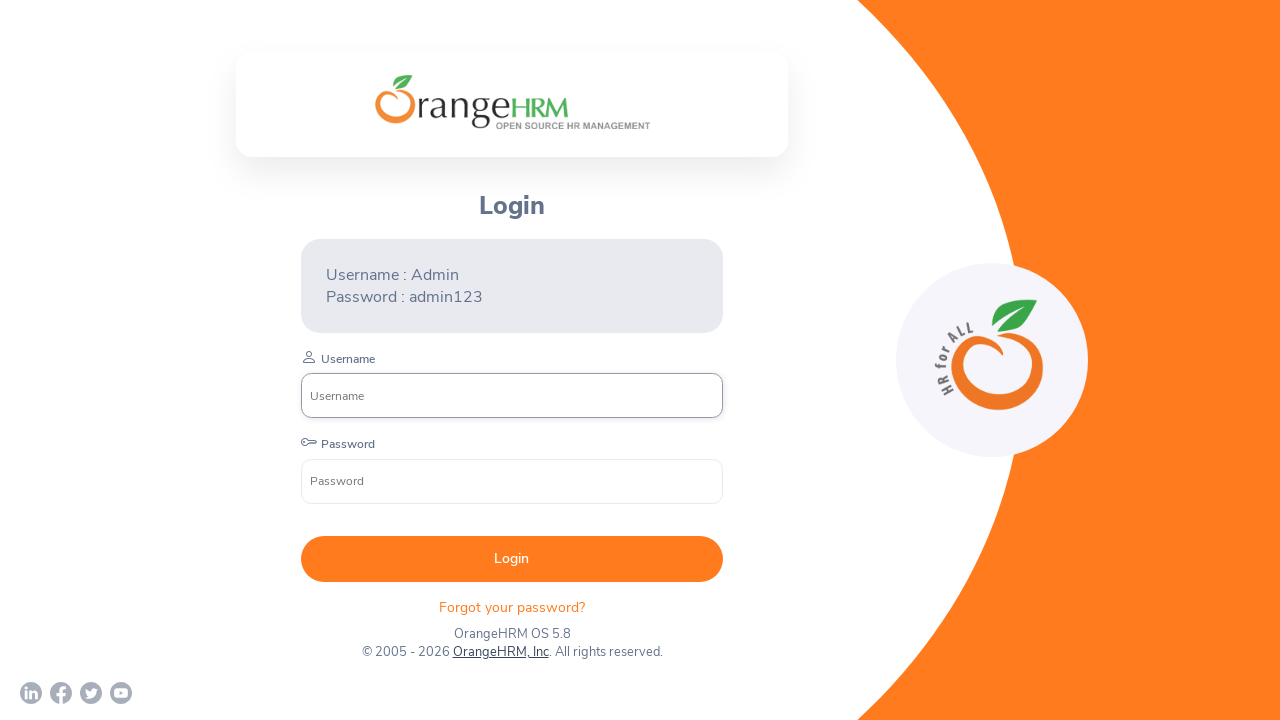

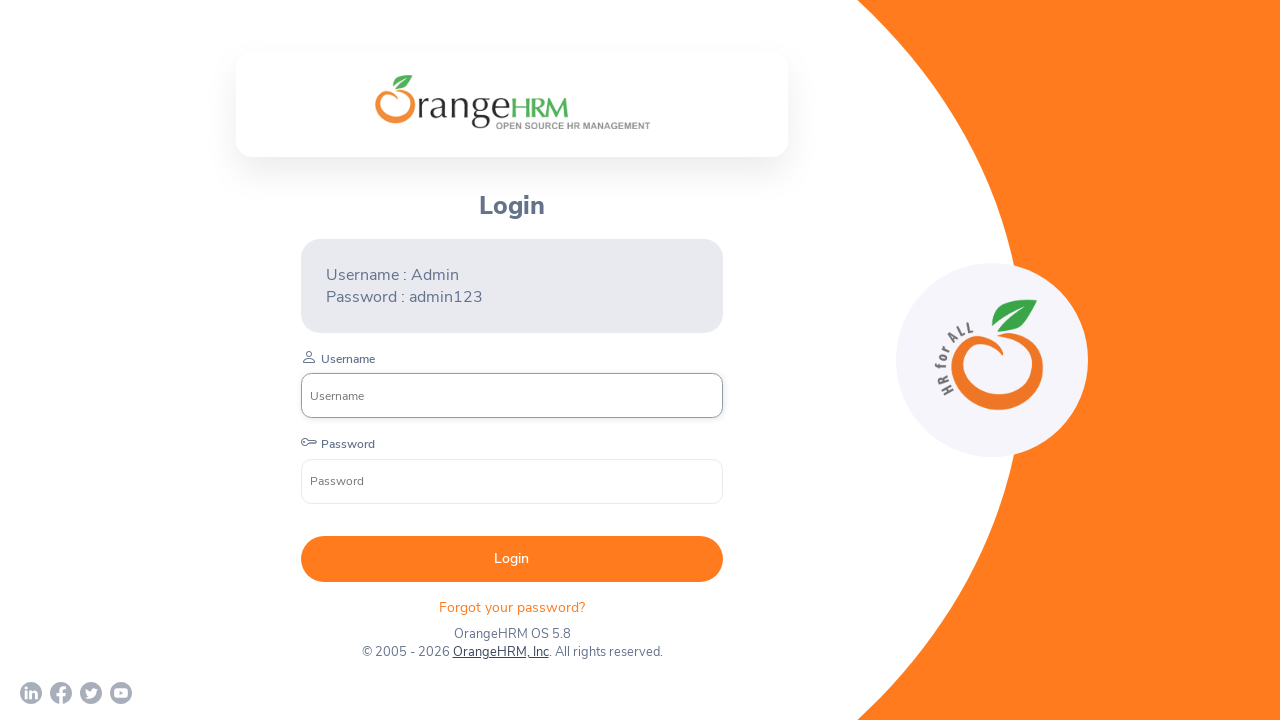